Tests context menu functionality by right-clicking an element and handling the alert

Starting URL: https://the-internet.herokuapp.com/

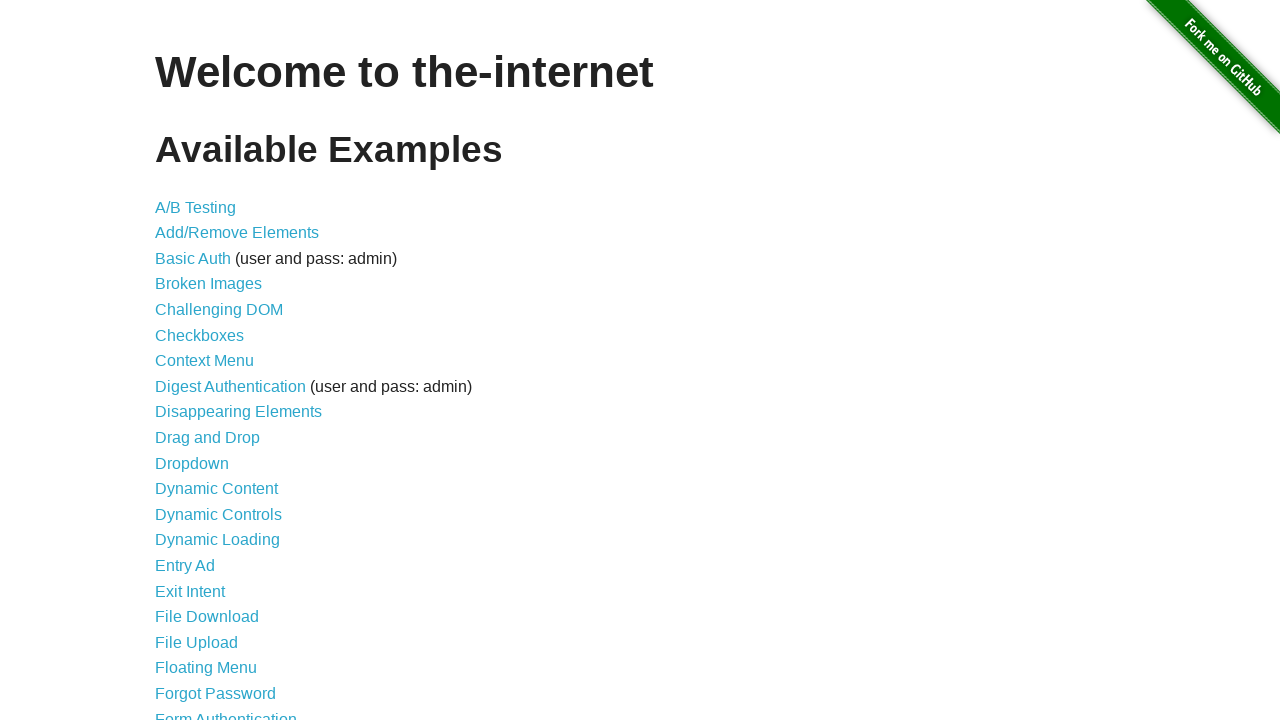

Clicked link to navigate to context menu page at (204, 361) on a[href="/context_menu"]
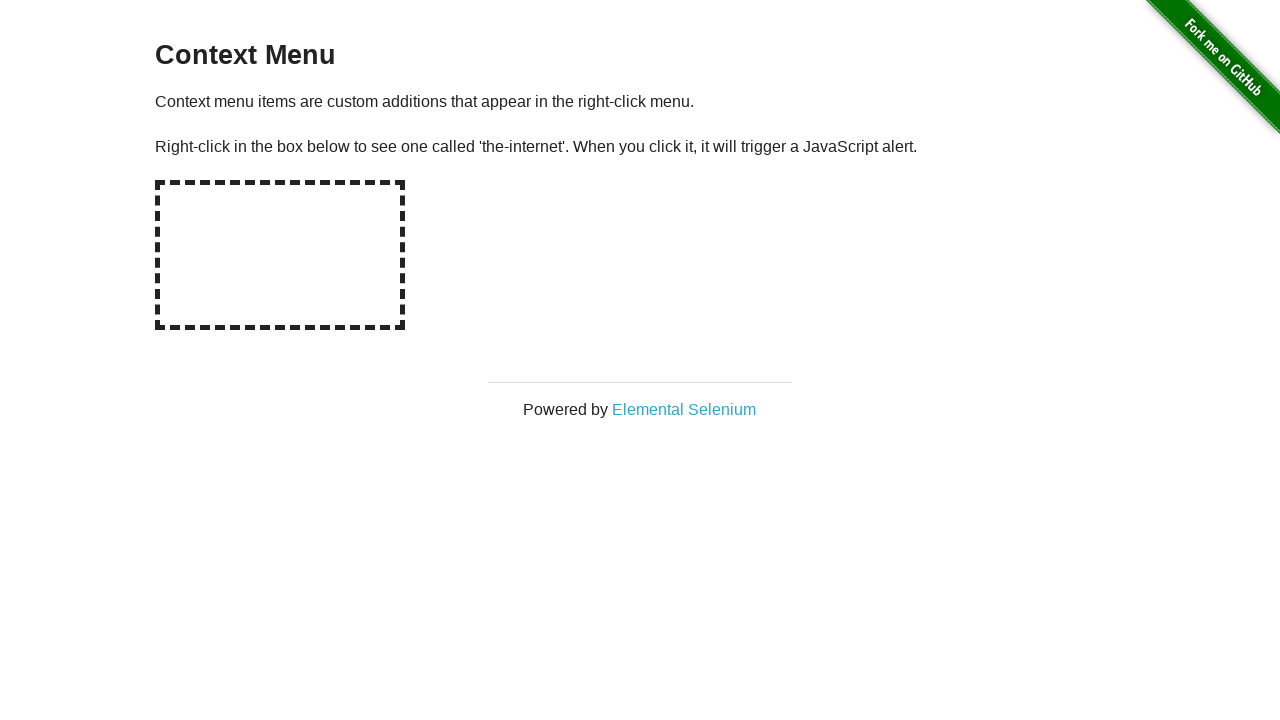

Right-clicked on the hot spot area to trigger context menu at (280, 255) on div#hot-spot
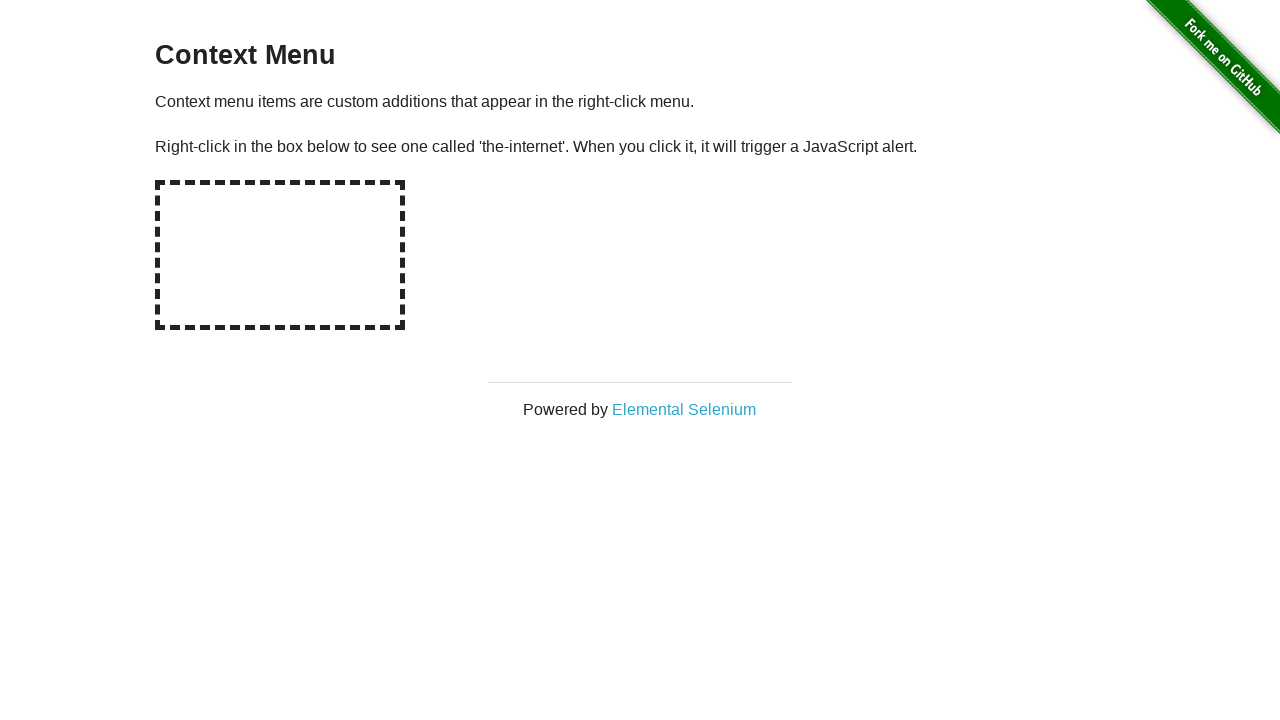

Set up dialog handler to accept alert
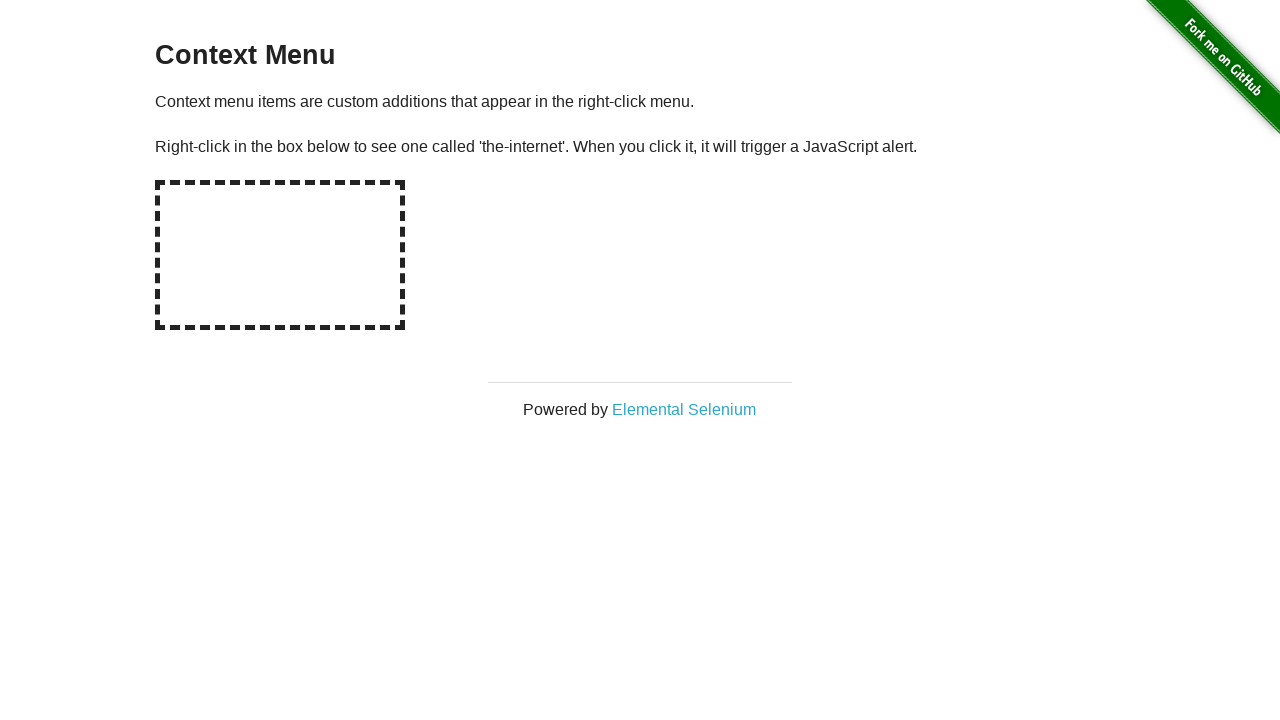

Navigated back to previous page
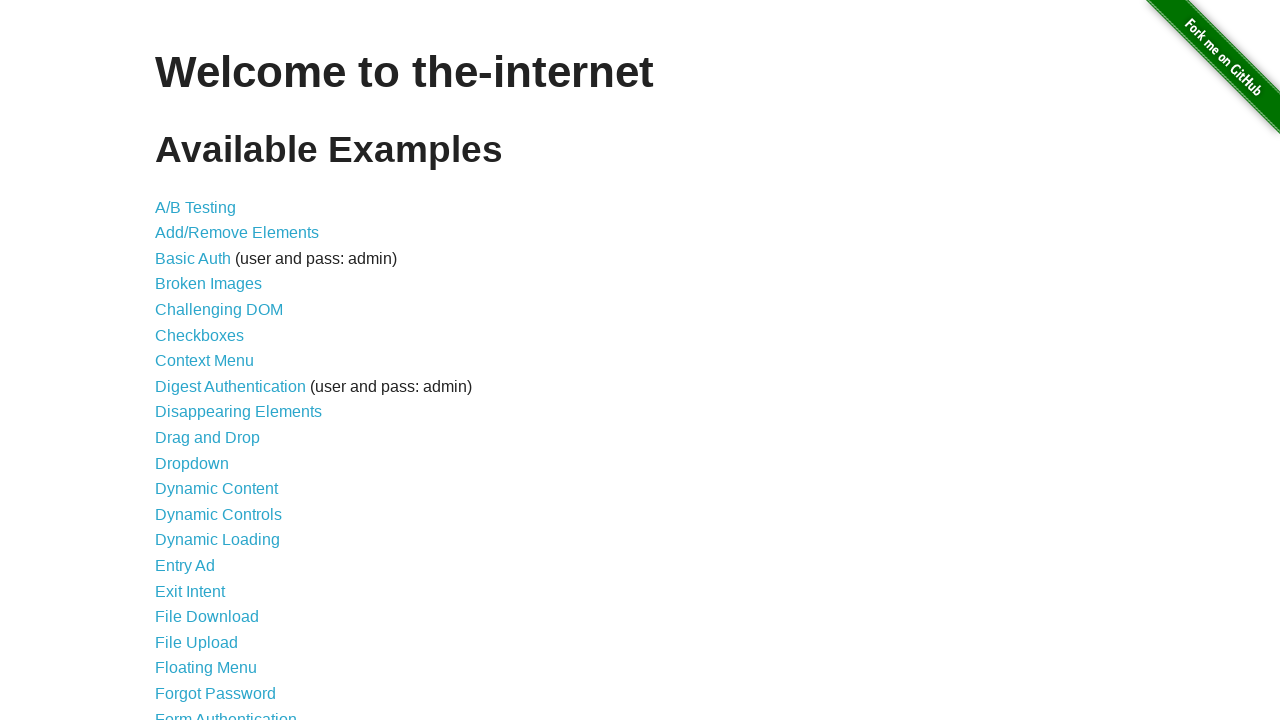

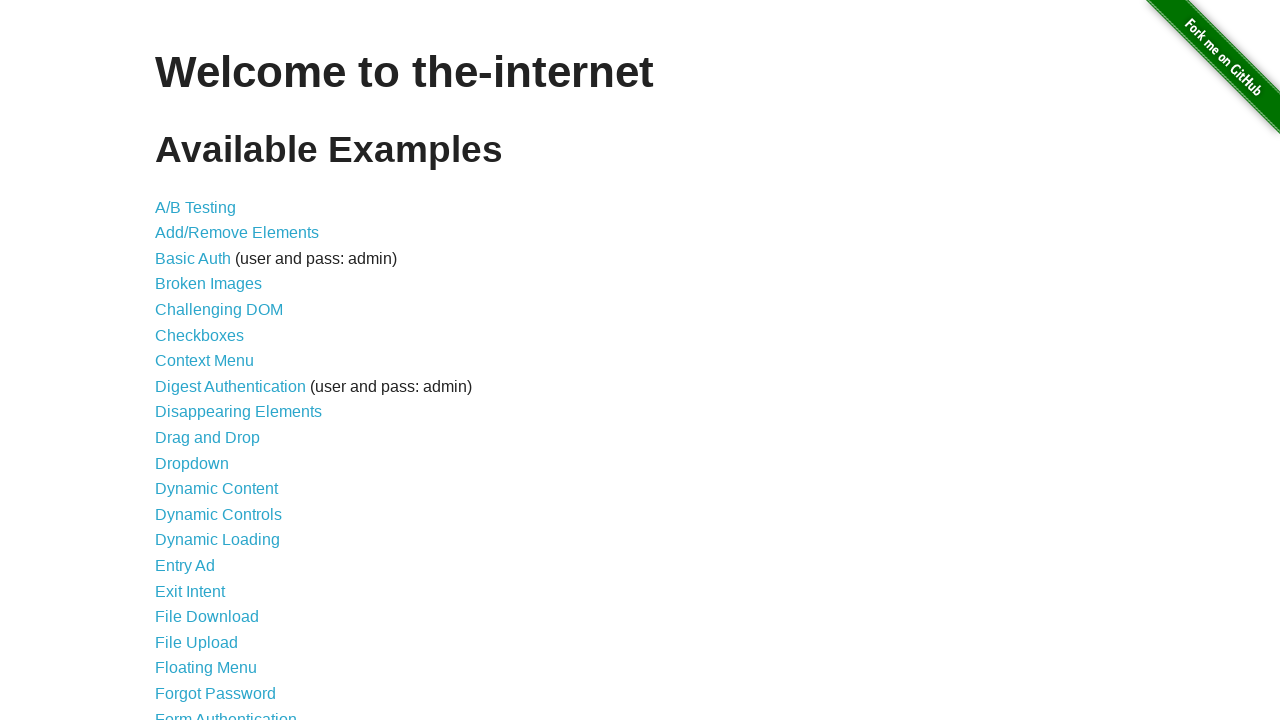